Tests the drag and drop functionality of a range slider by dragging it to a specific position

Starting URL: https://www.lambdatest.com/selenium-playground/drag-drop-range-sliders-demo

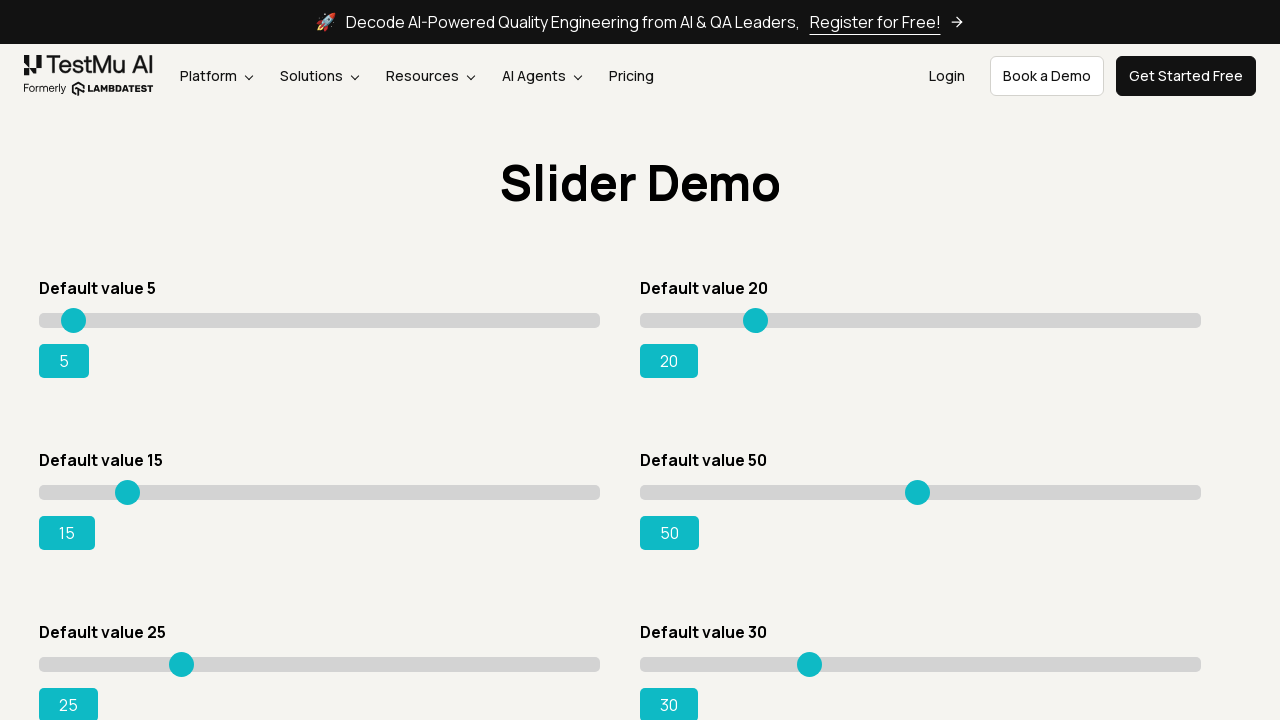

Located the range slider element with id 'slider3'
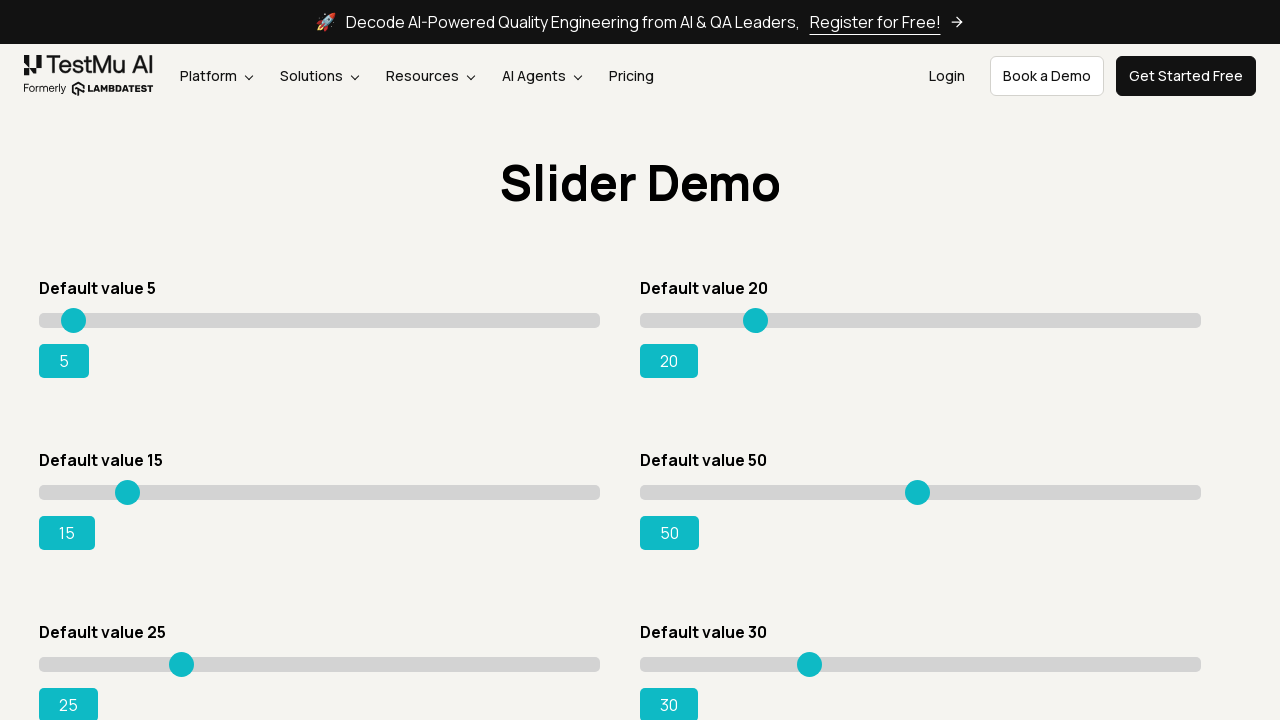

Retrieved slider bounding box dimensions
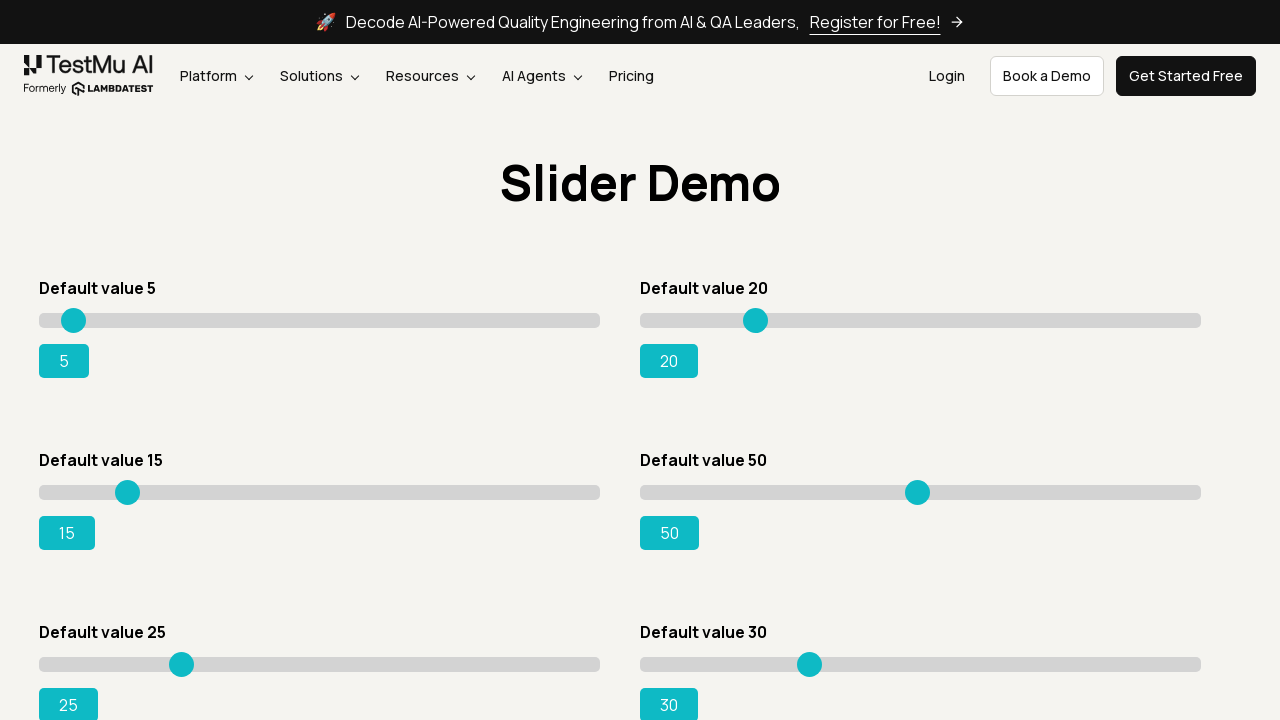

Moved mouse to center of slider element at (320, 492)
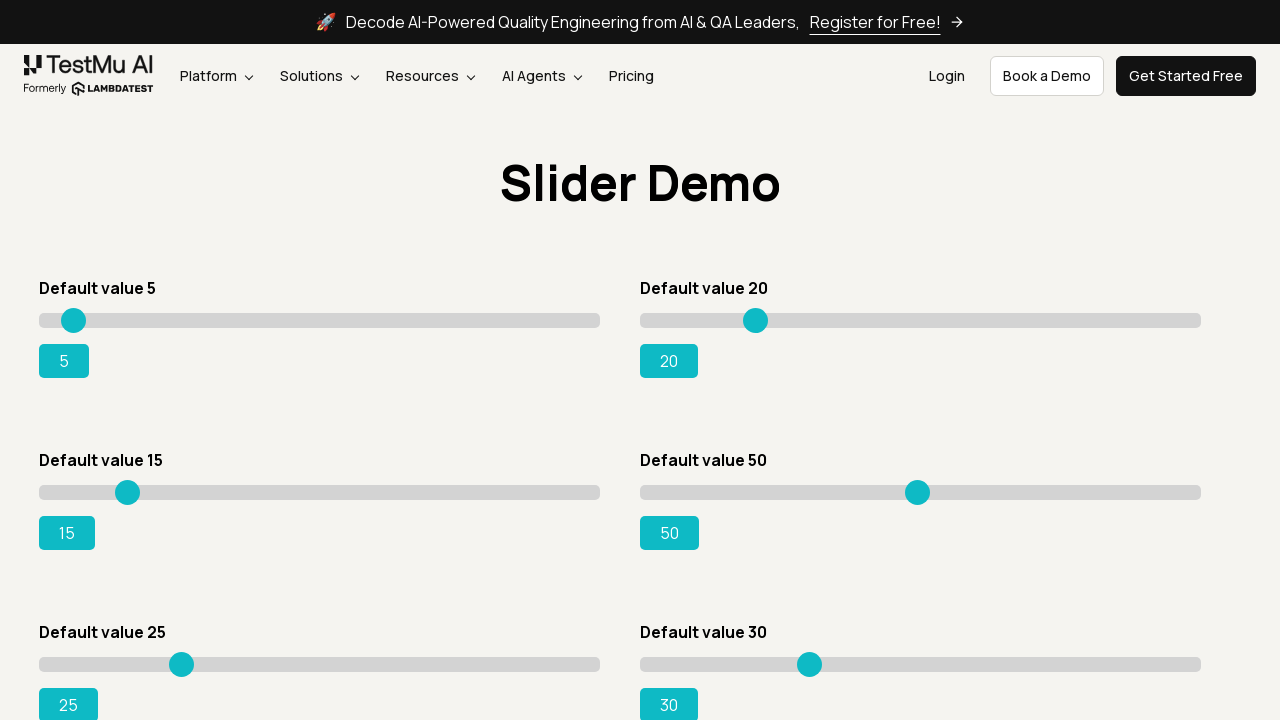

Pressed mouse button down on slider at (320, 492)
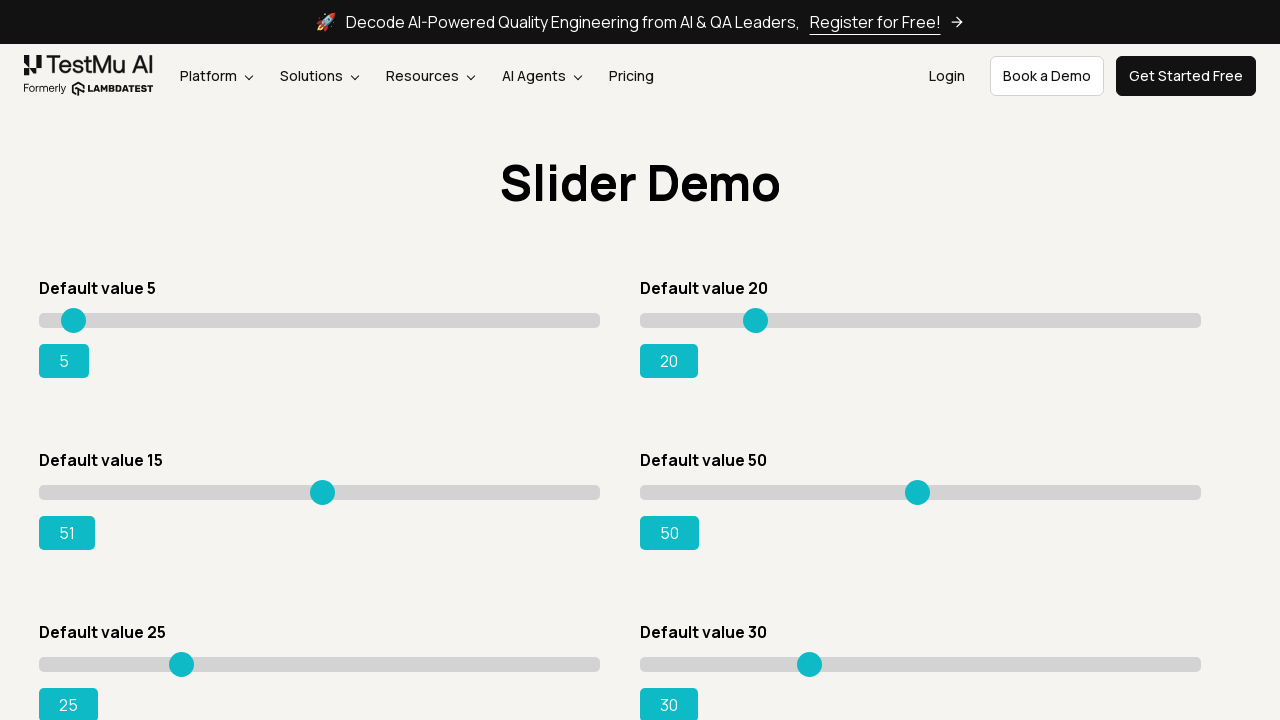

Dragged slider 215 pixels to the right at (534, 492)
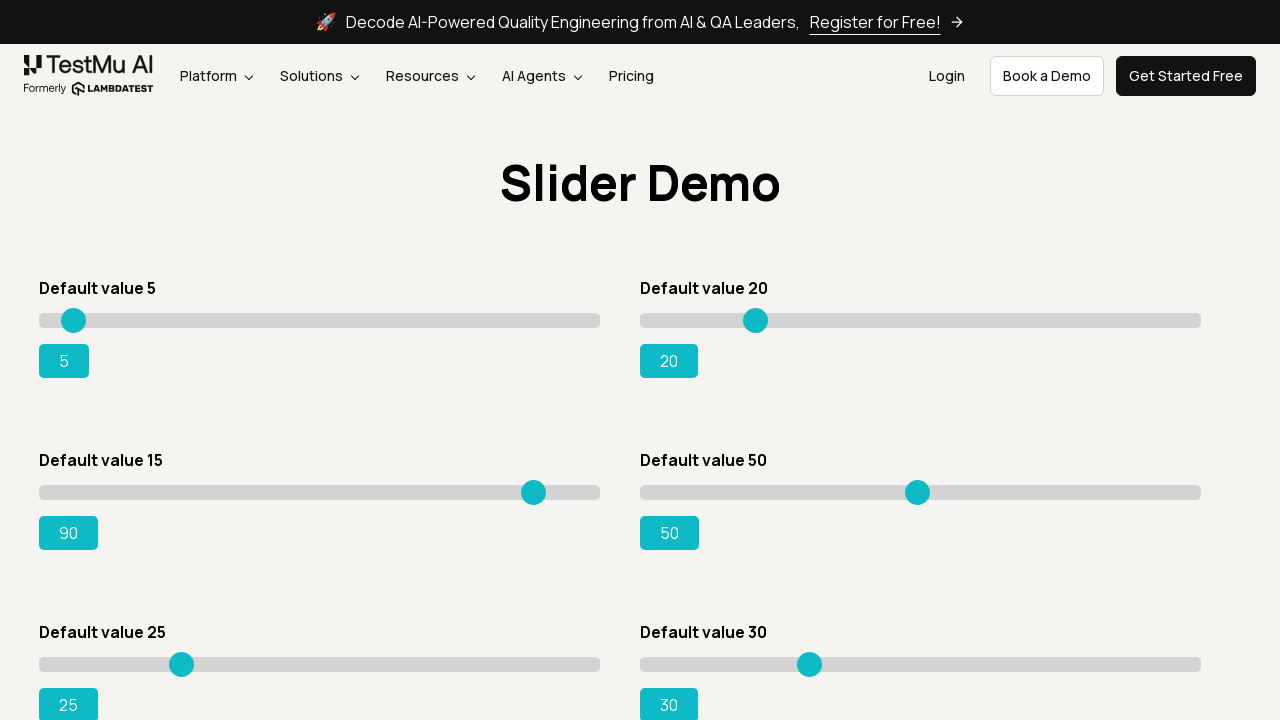

Released mouse button, completed drag and drop operation at (534, 492)
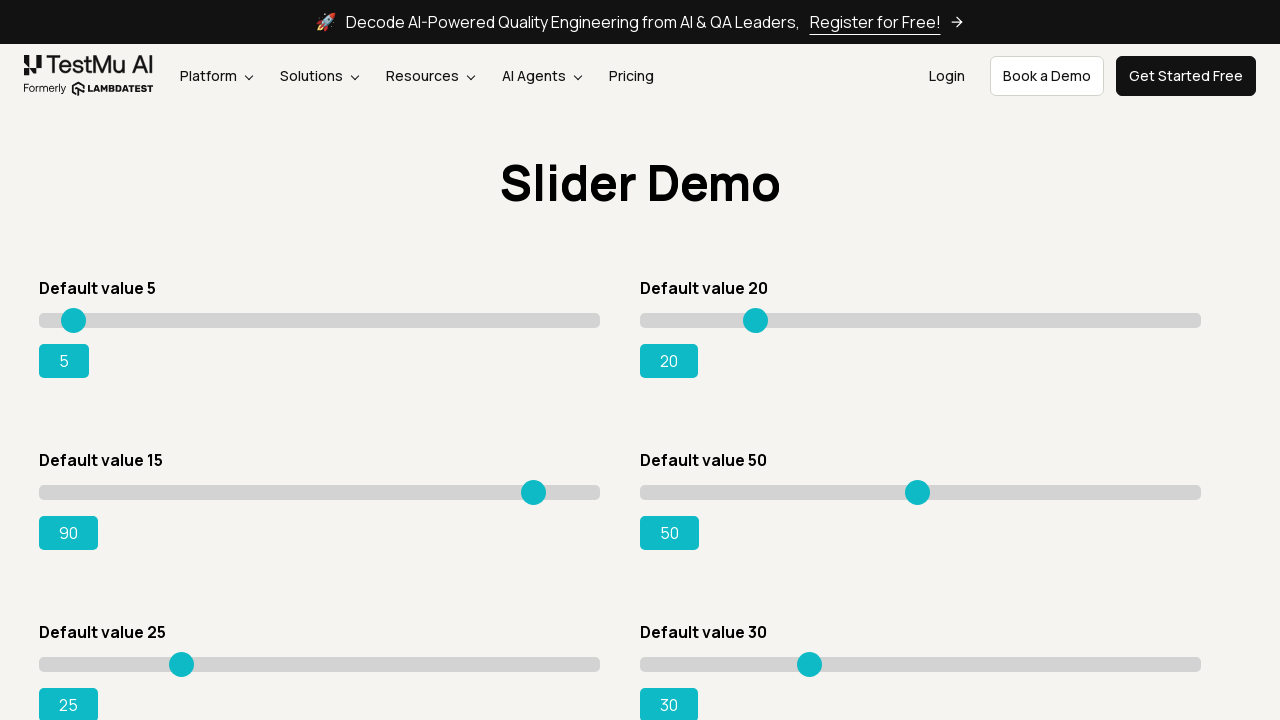

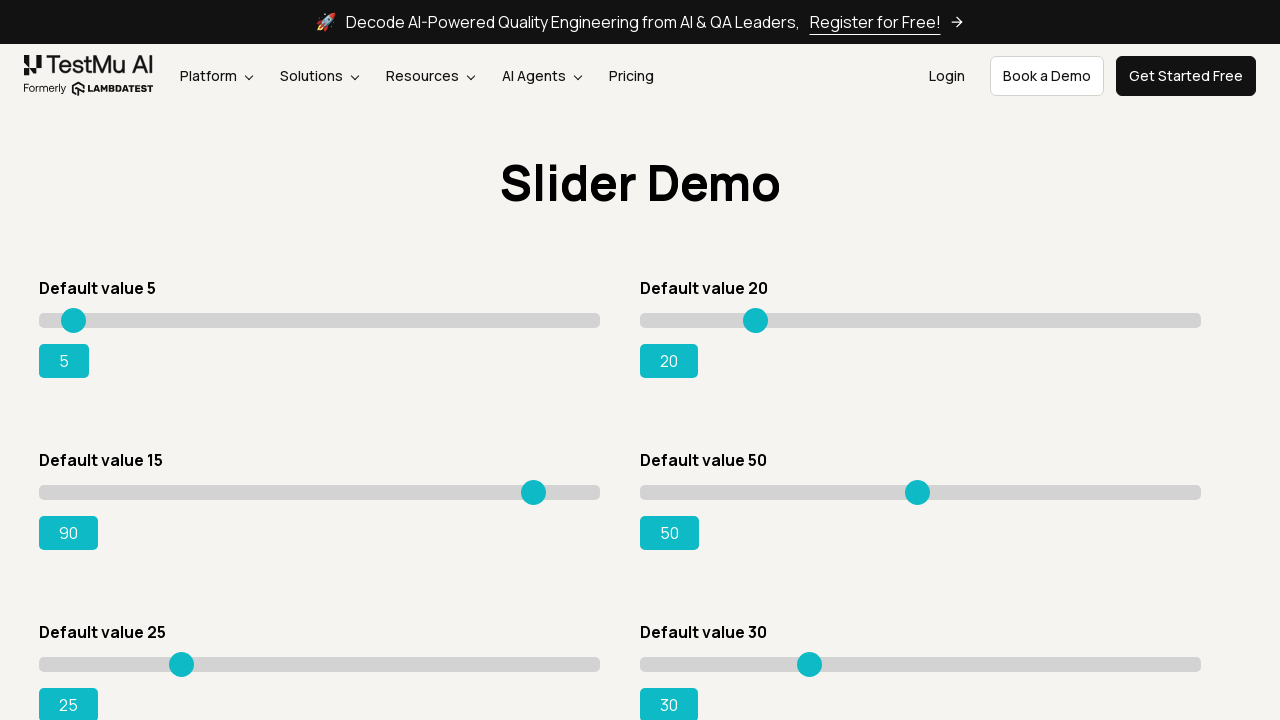